Navigates to mortgage calculator website and interacts with the start month dropdown selector

Starting URL: https://www.mortgagecalculator.org

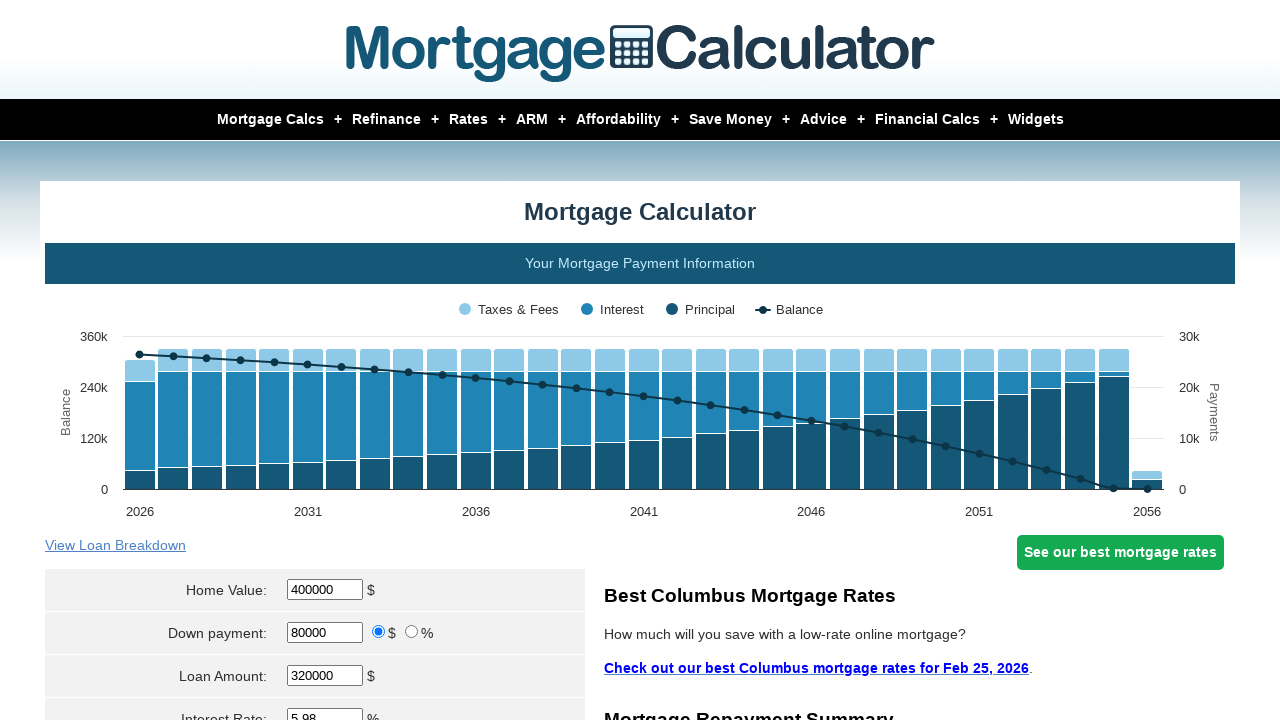

Navigated to mortgage calculator website
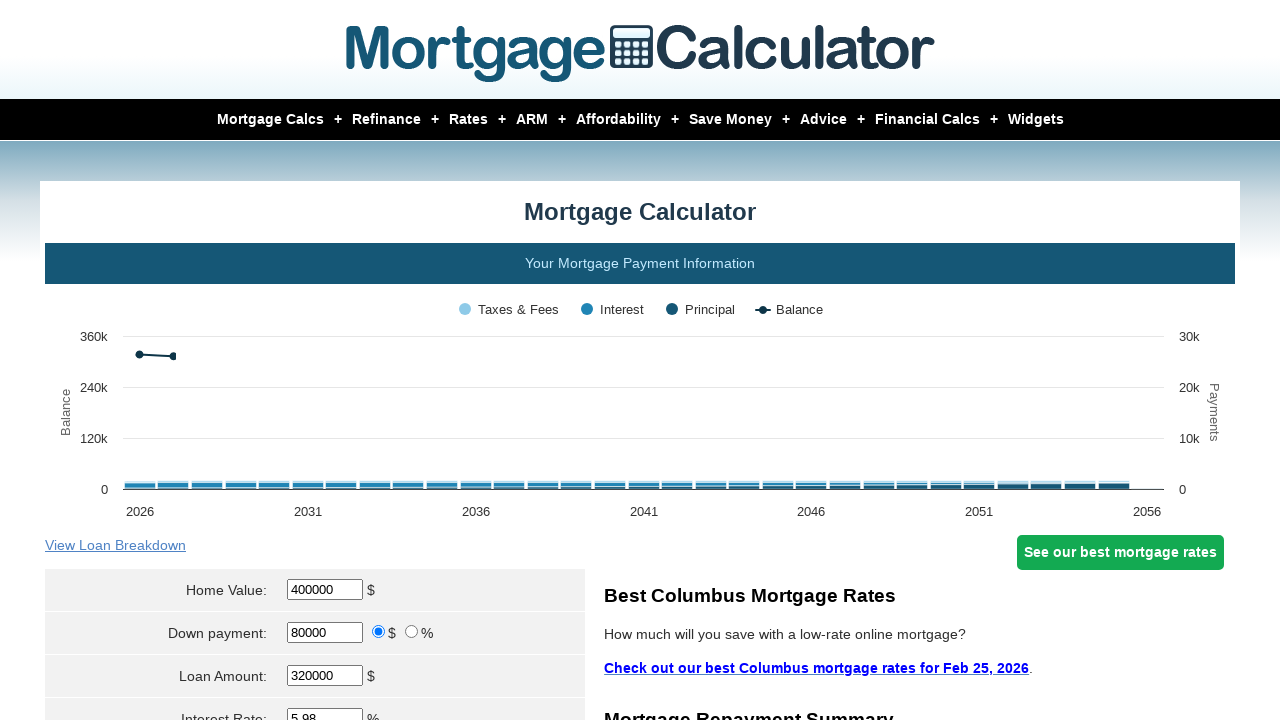

Located start month dropdown selector
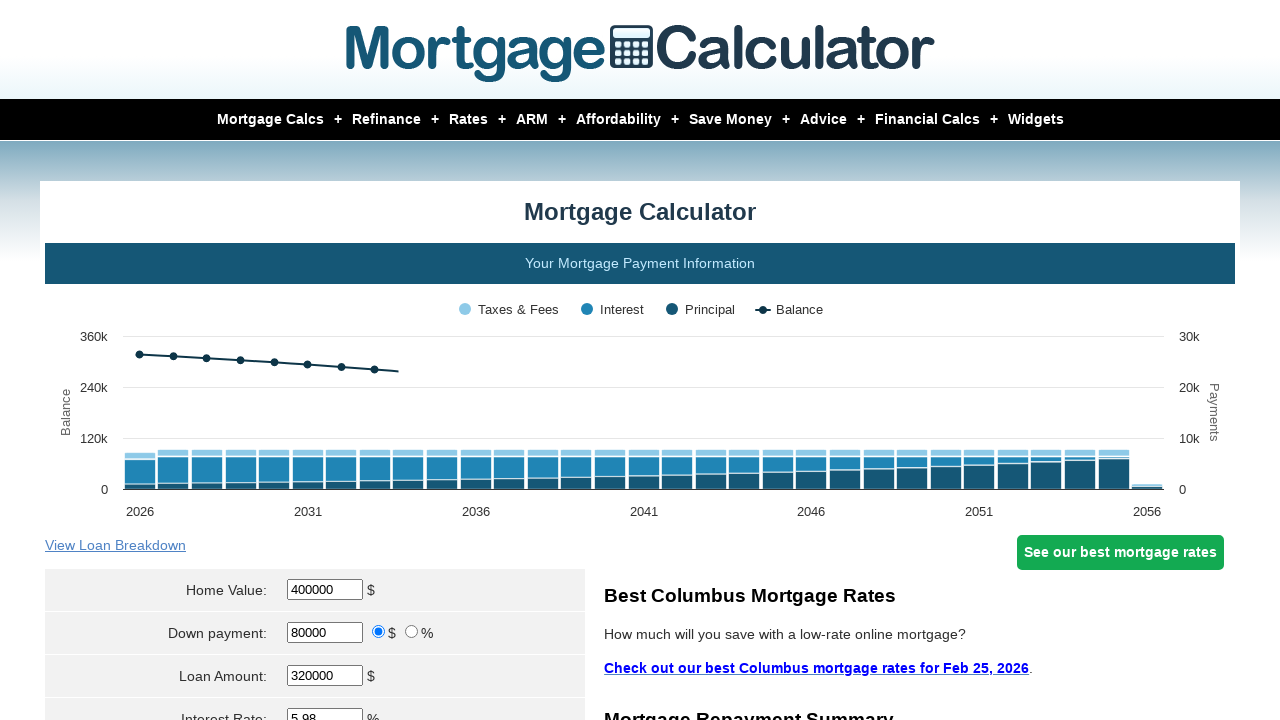

Selected April from start month dropdown on select[name='param[start_month]']
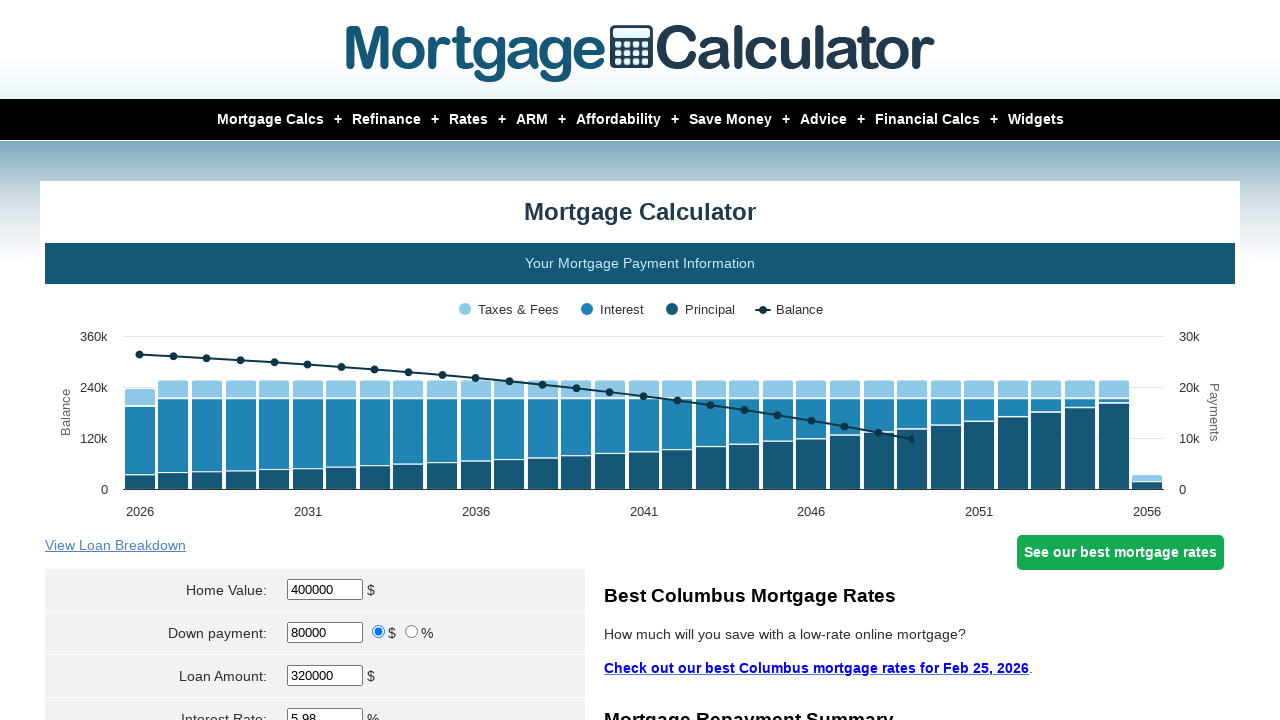

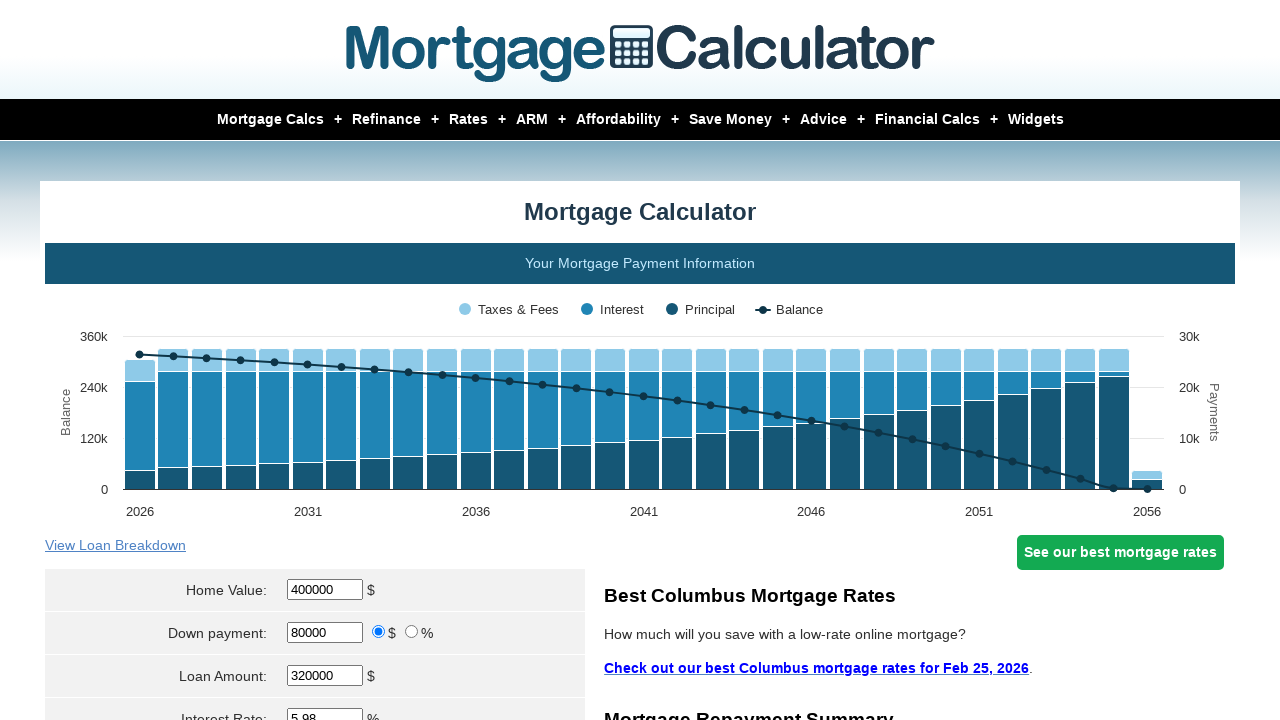